Navigates to a Stepik lesson page, fills in a textarea with an answer "get()", and clicks the submit button to submit the solution.

Starting URL: https://stepik.org/lesson/25969/step/12

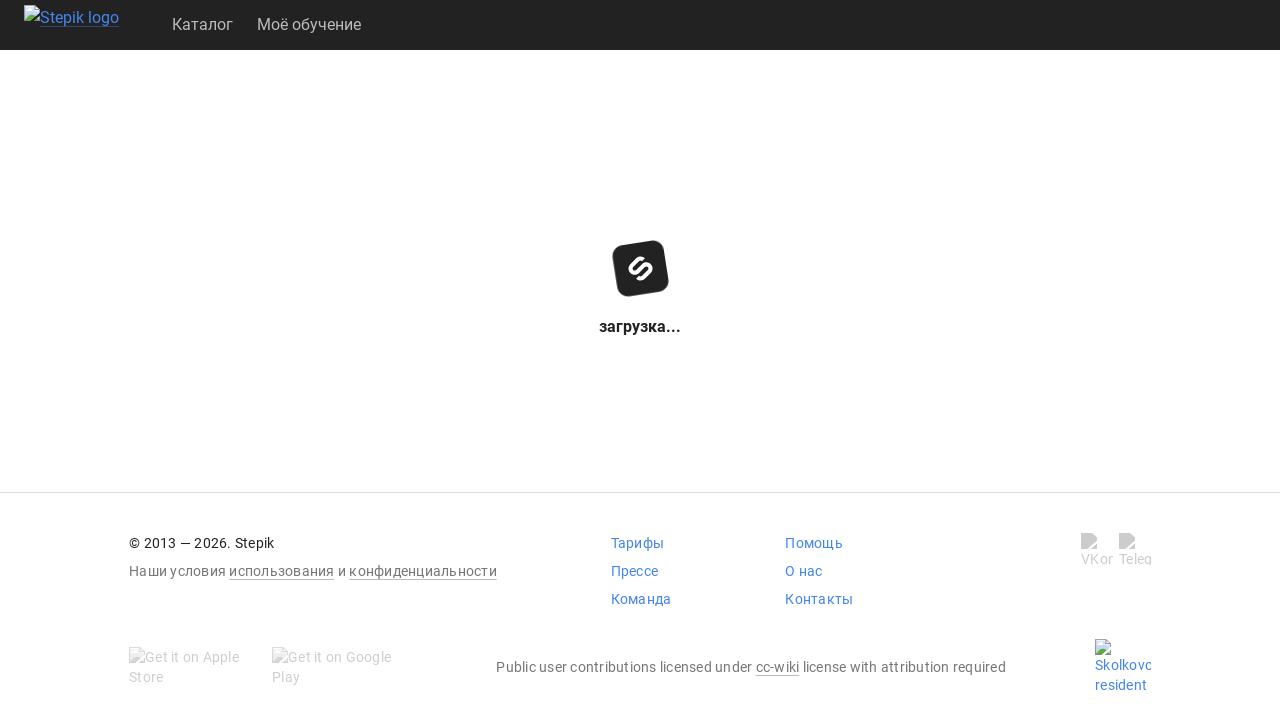

Waited for textarea to be visible
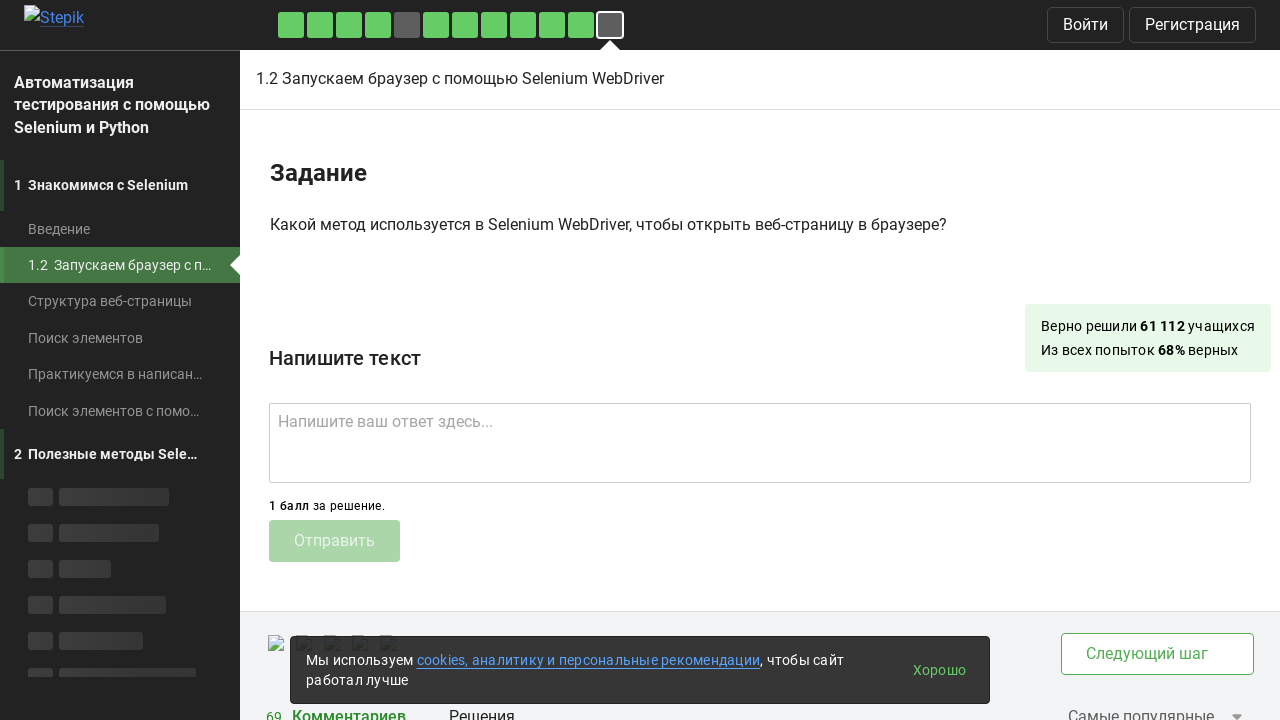

Filled textarea with answer 'get()' on .textarea
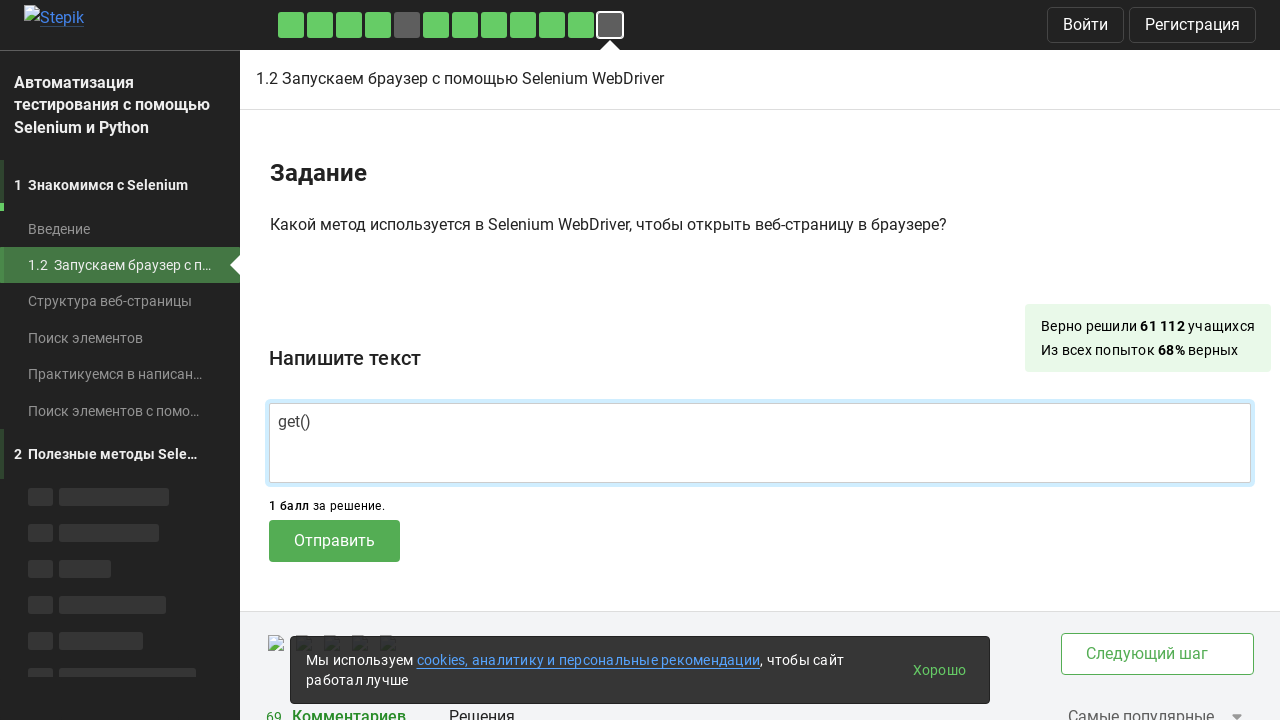

Waited for submit button to be visible
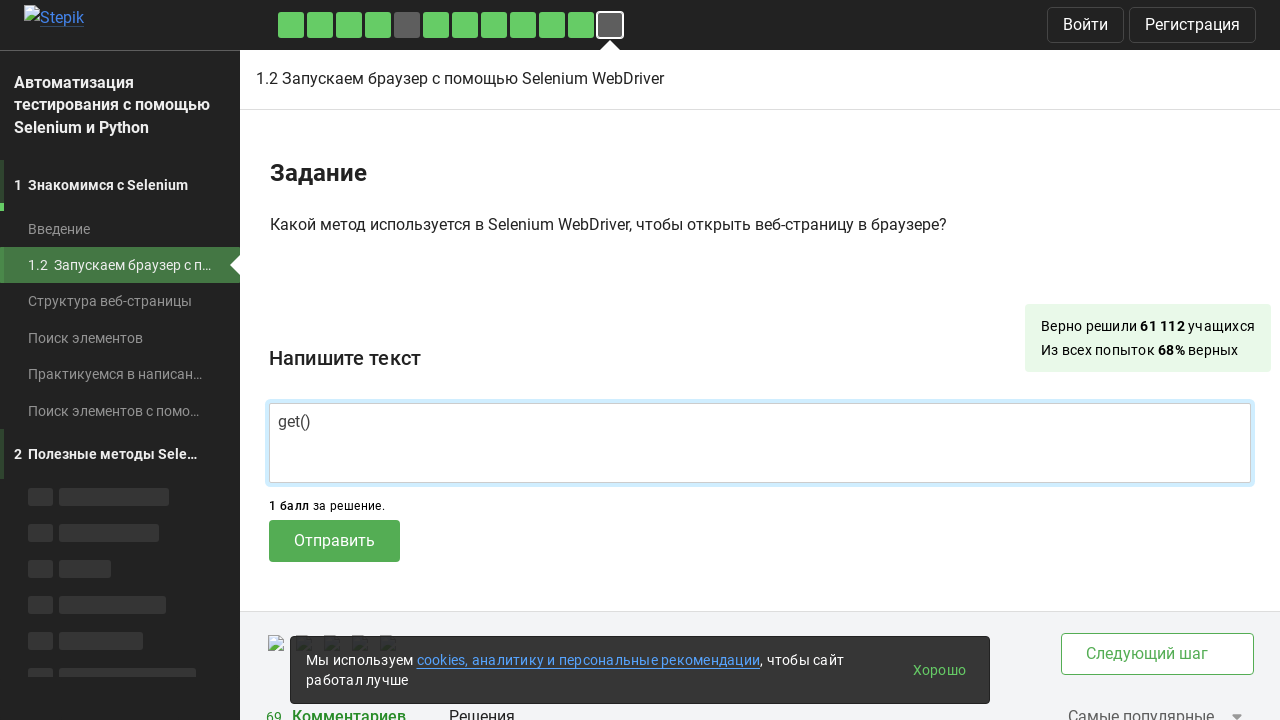

Clicked the submit button to submit solution at (334, 541) on .submit-submission
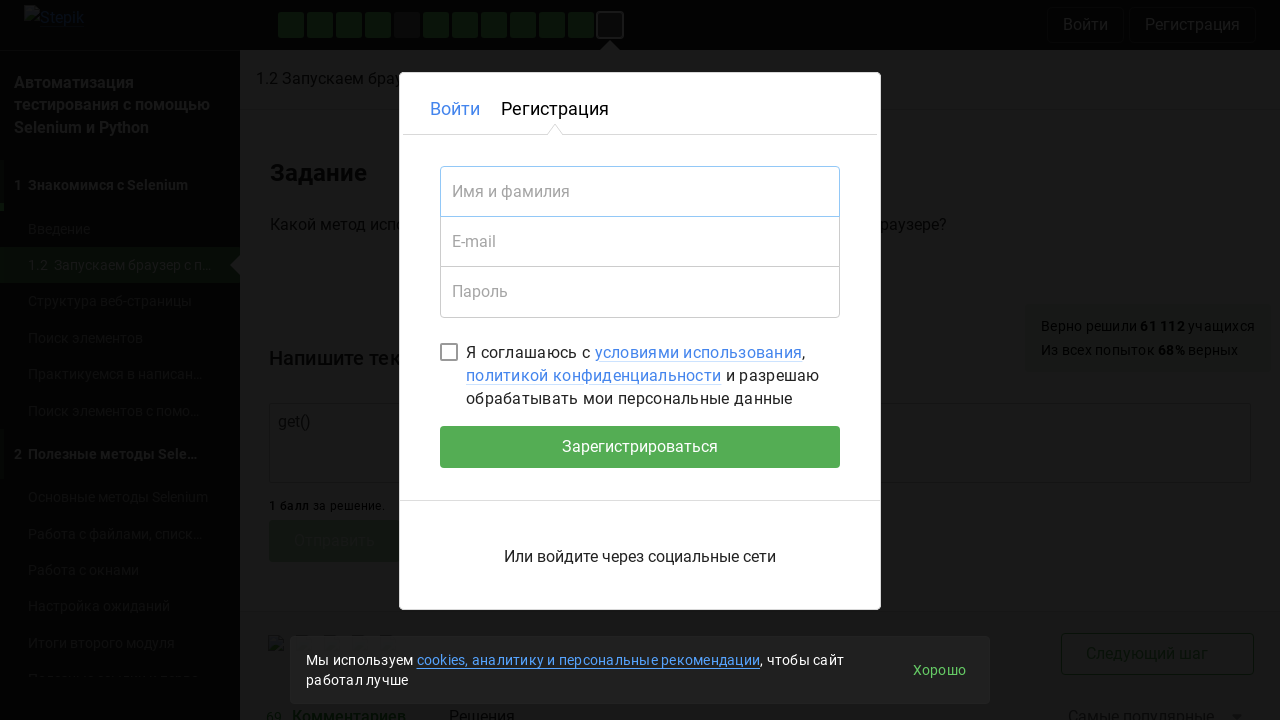

Waited 2 seconds for submission to process
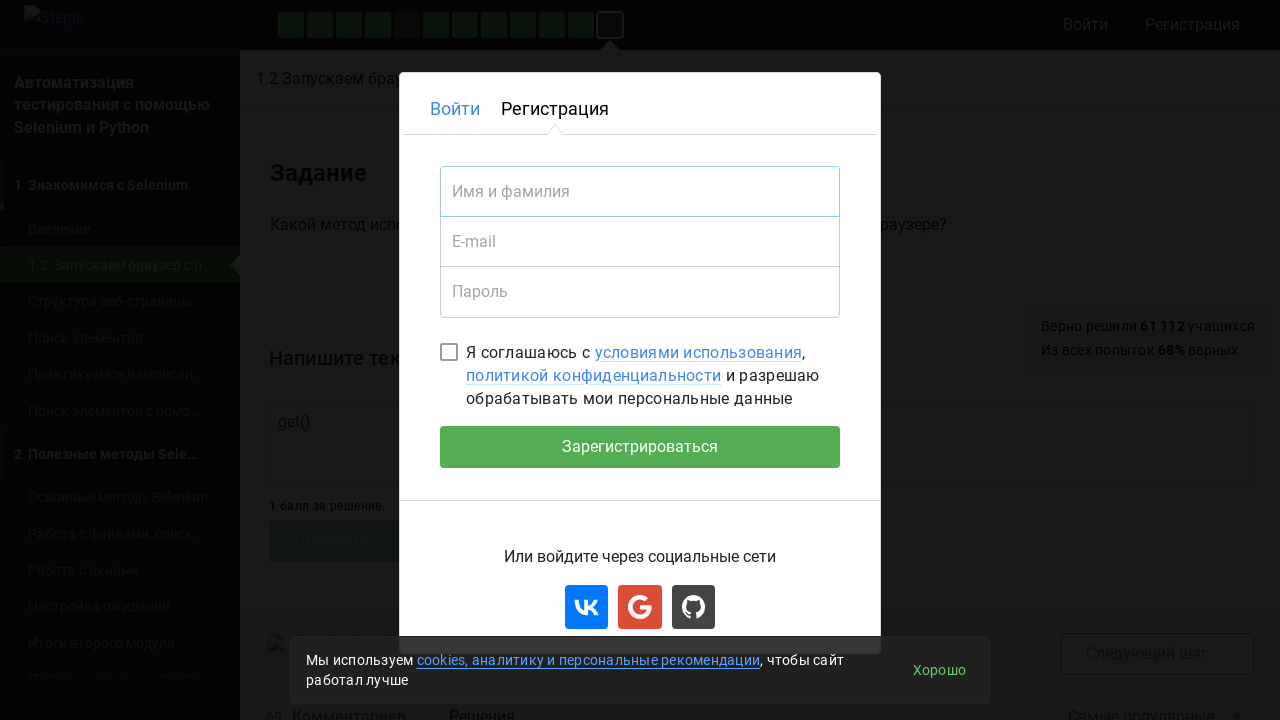

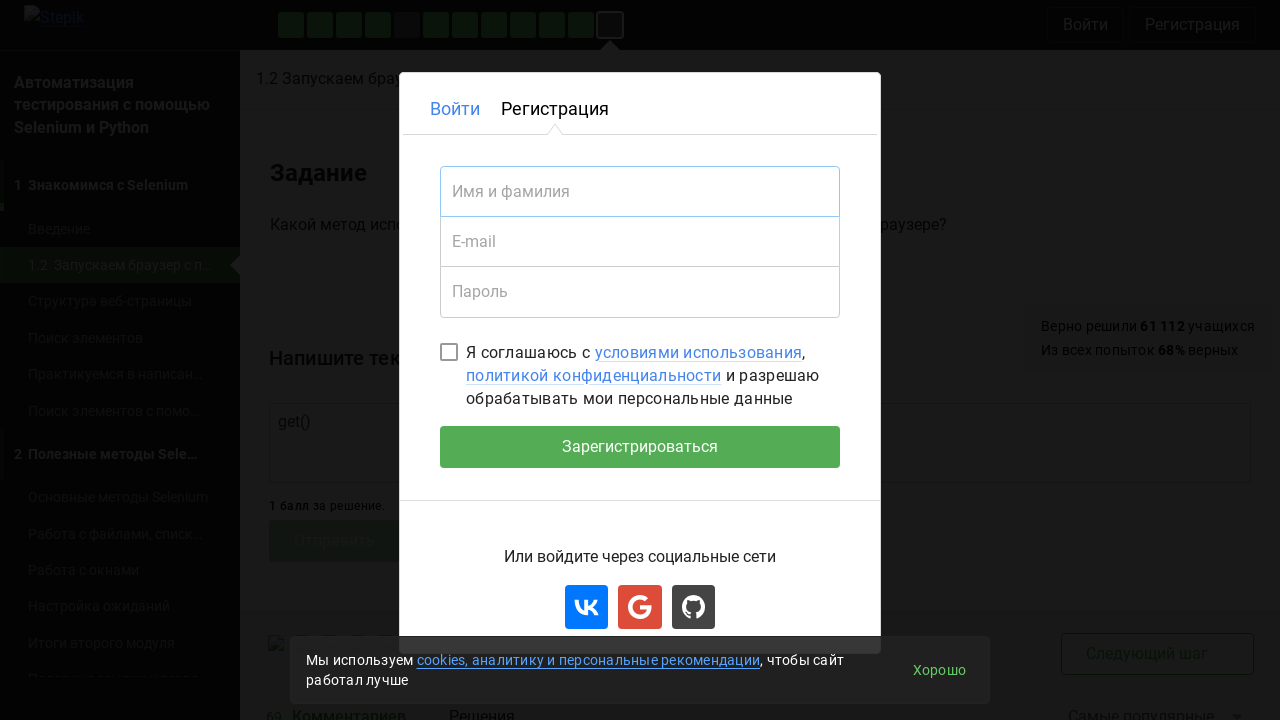